Tests clicking a teal button that triggers a confirm dialog, accepts it, and verifies the resulting confirmation message

Starting URL: https://kristinek.github.io/site/examples/alerts_popups

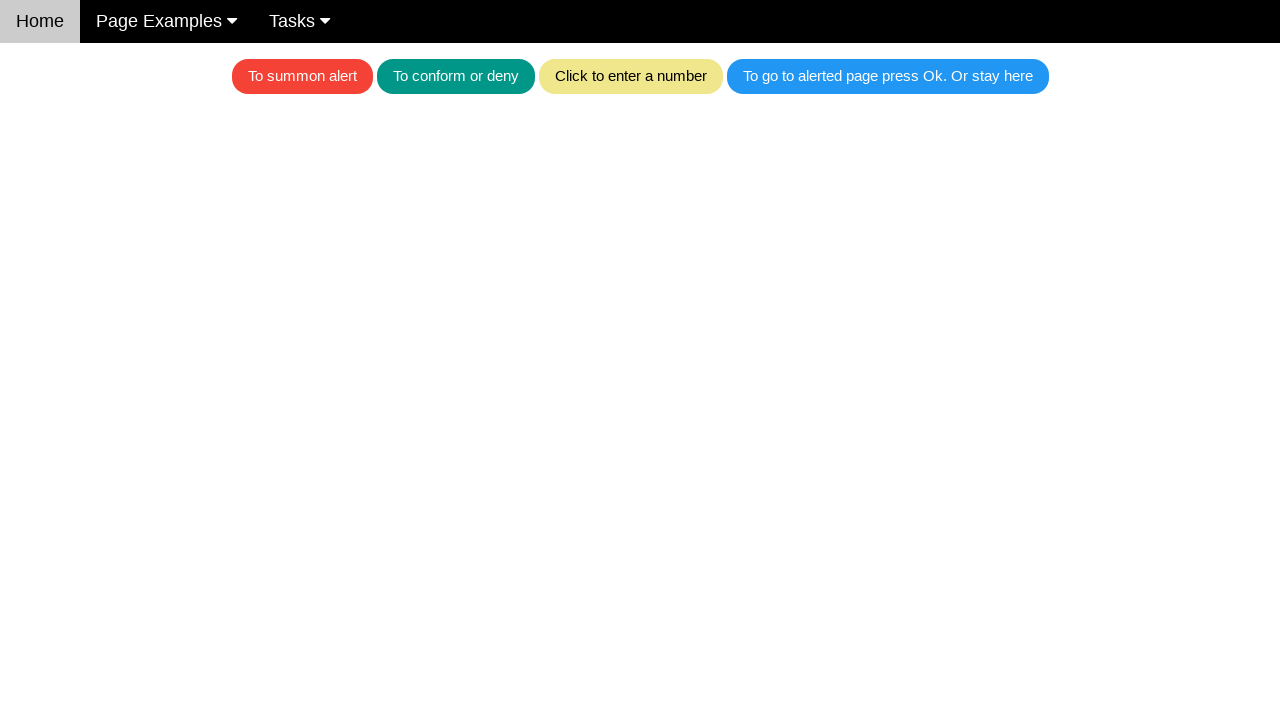

Set up dialog event handler
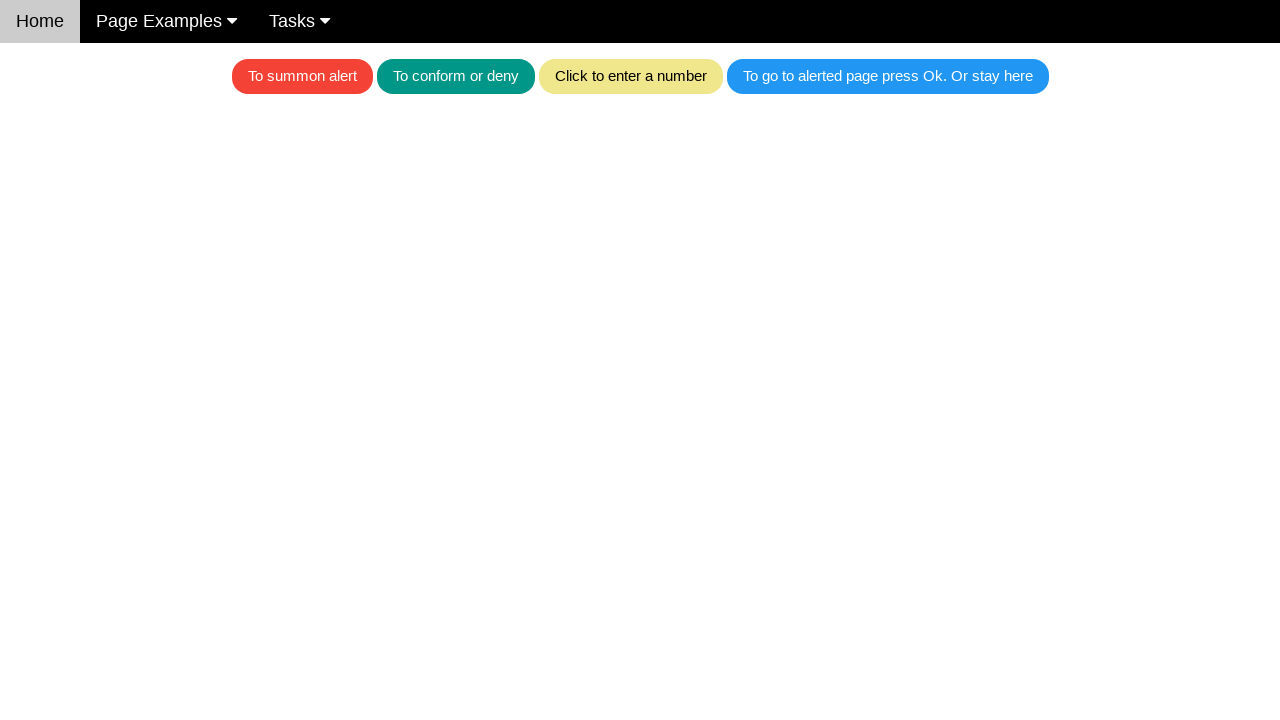

Clicked teal button to trigger confirm dialog at (456, 76) on .w3-teal
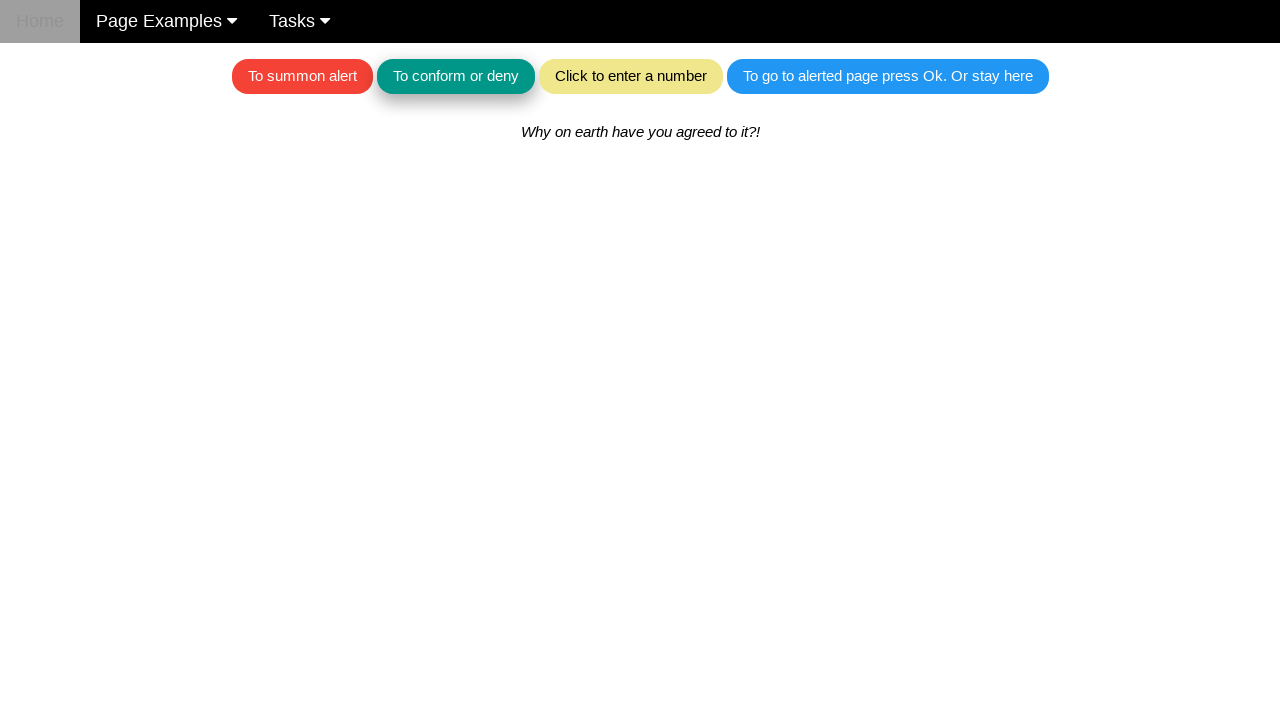

Located text element for alerts
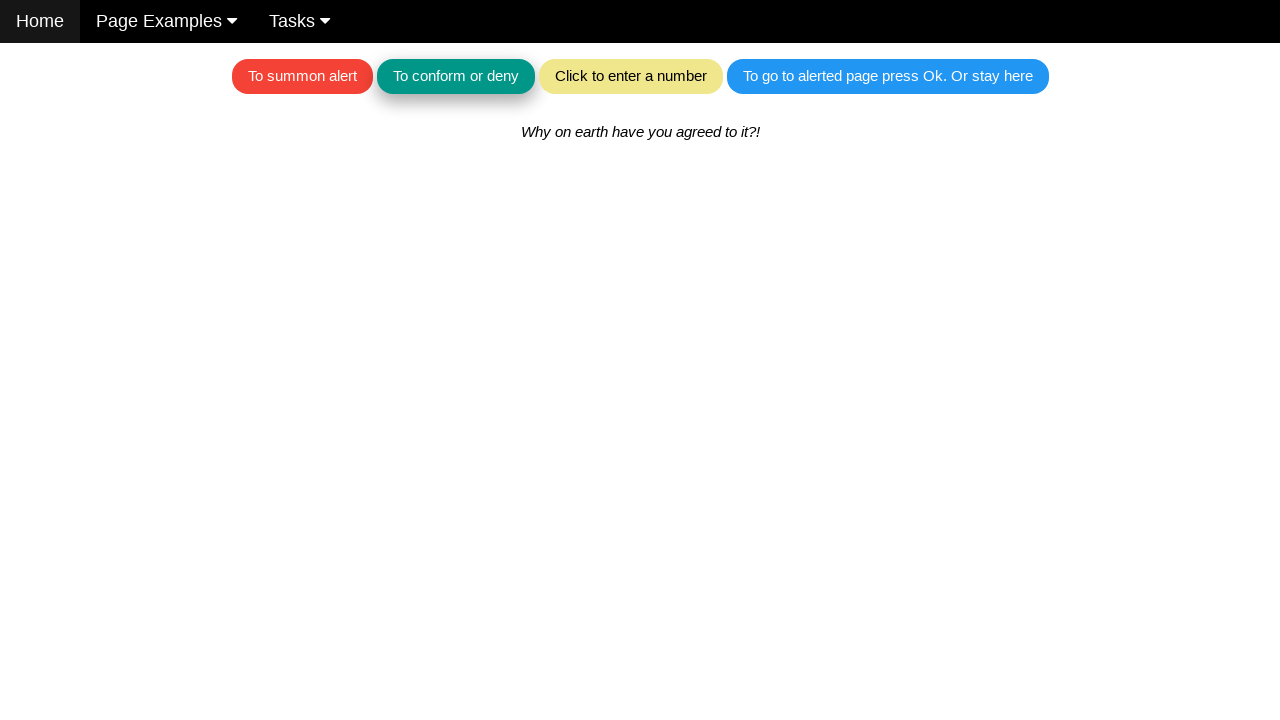

Verified confirmation message 'Why on earth have you agreed to it?!' is displayed
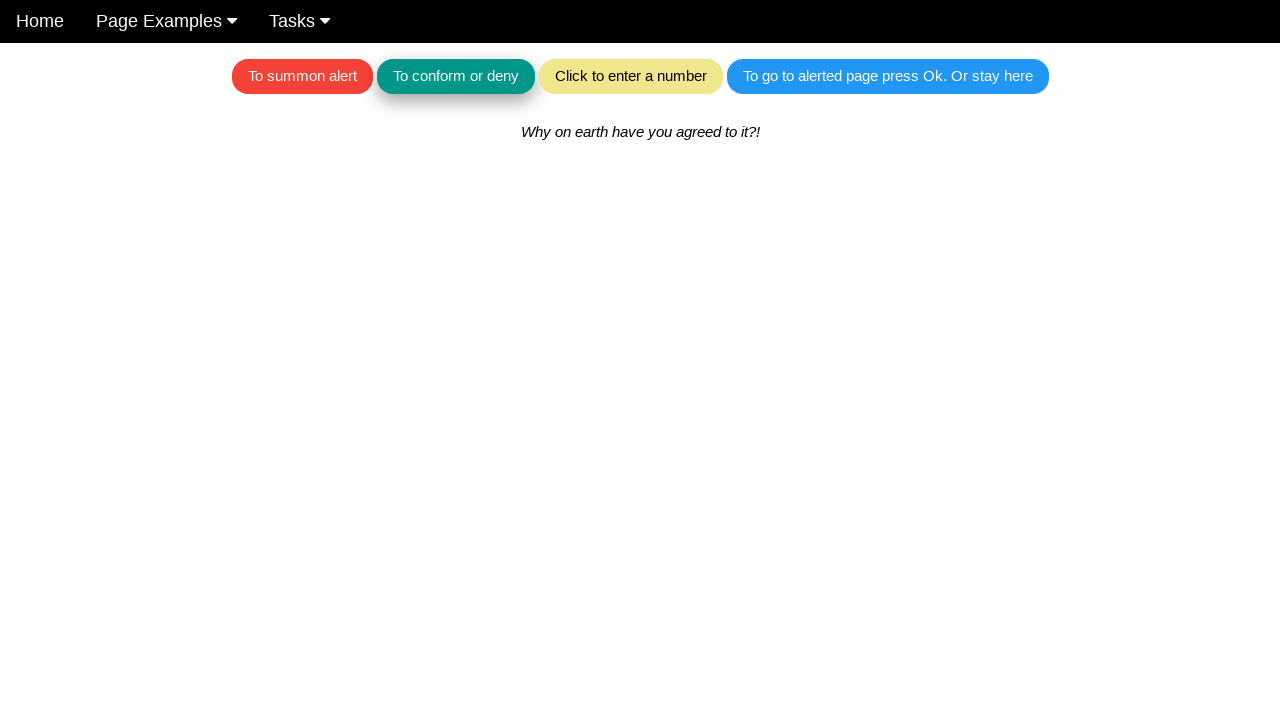

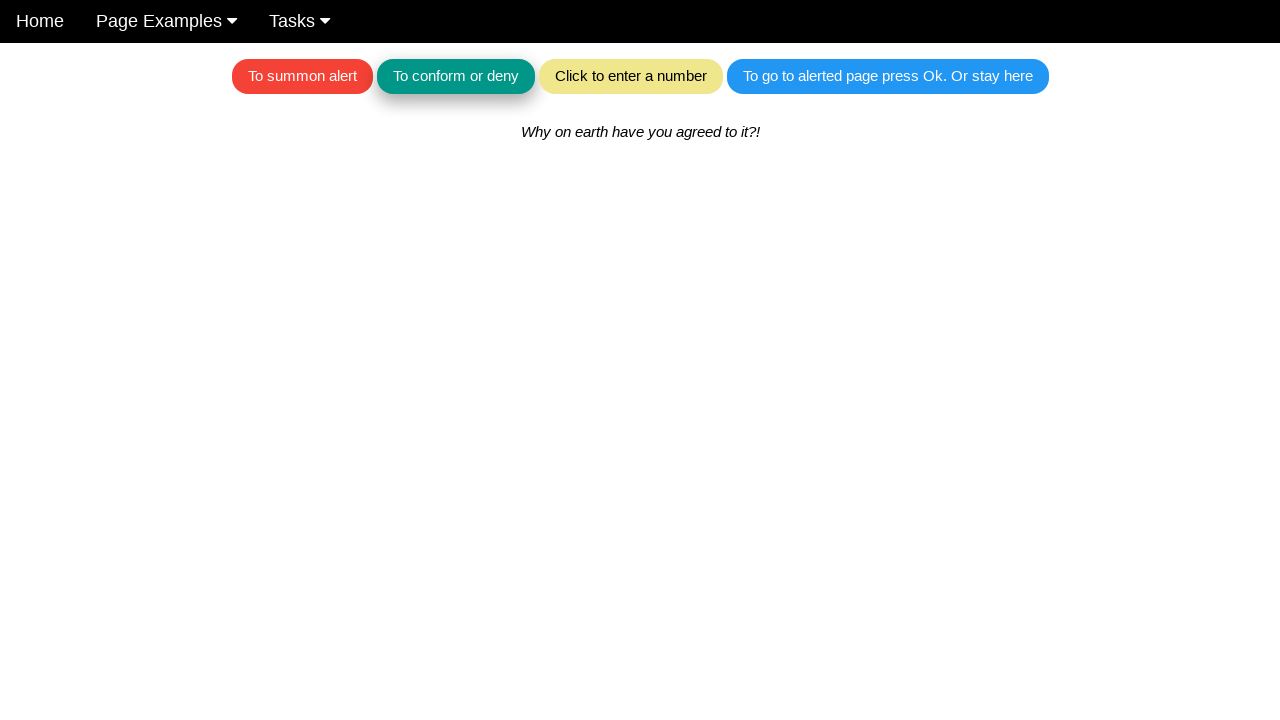